Tests a JavaScript confirm dialog by clicking the confirm button and dismissing it

Starting URL: https://the-internet.herokuapp.com/javascript_alerts

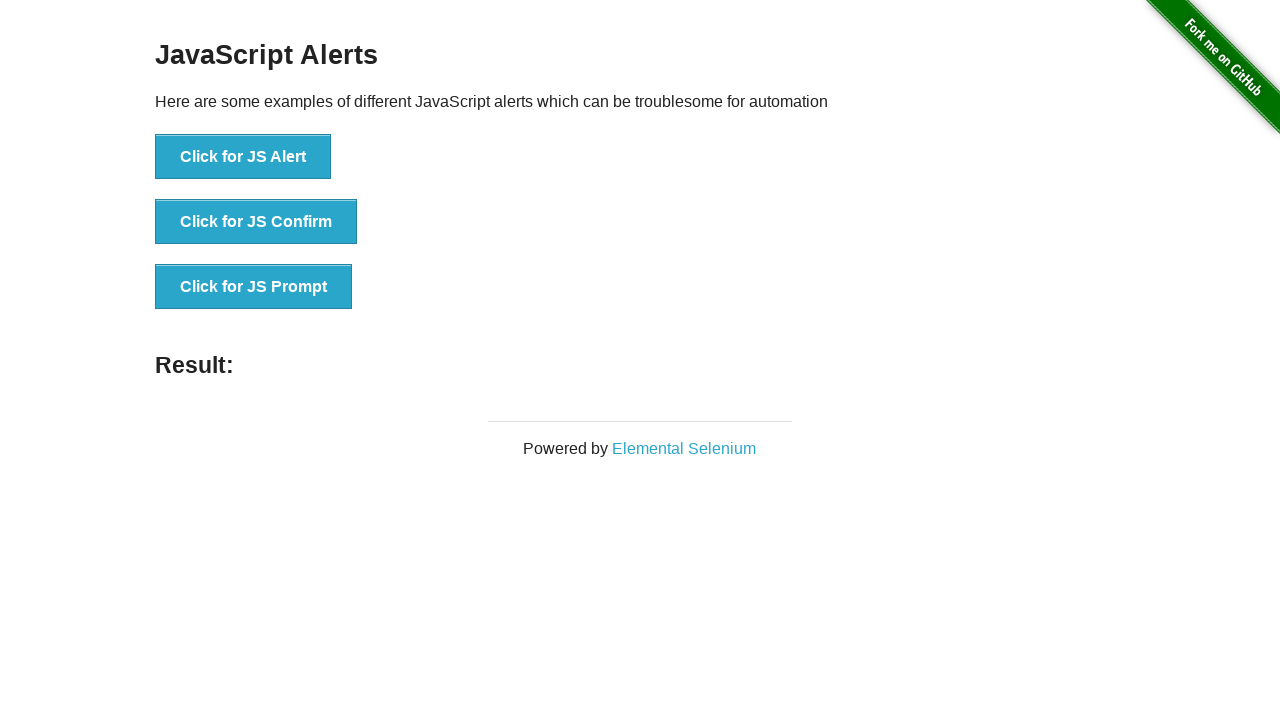

Set up dialog handler to dismiss confirm dialogs
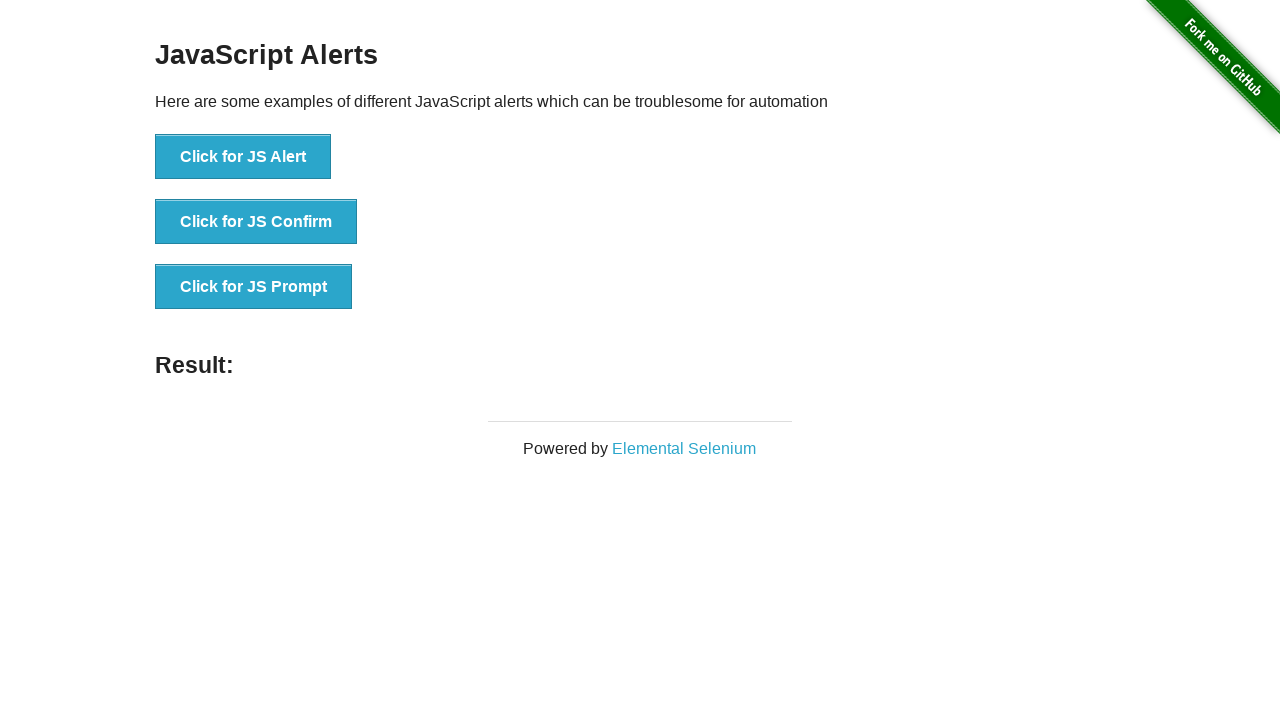

Clicked the confirm button to trigger the JavaScript confirm dialog at (256, 222) on xpath=//ul/li[2]/button
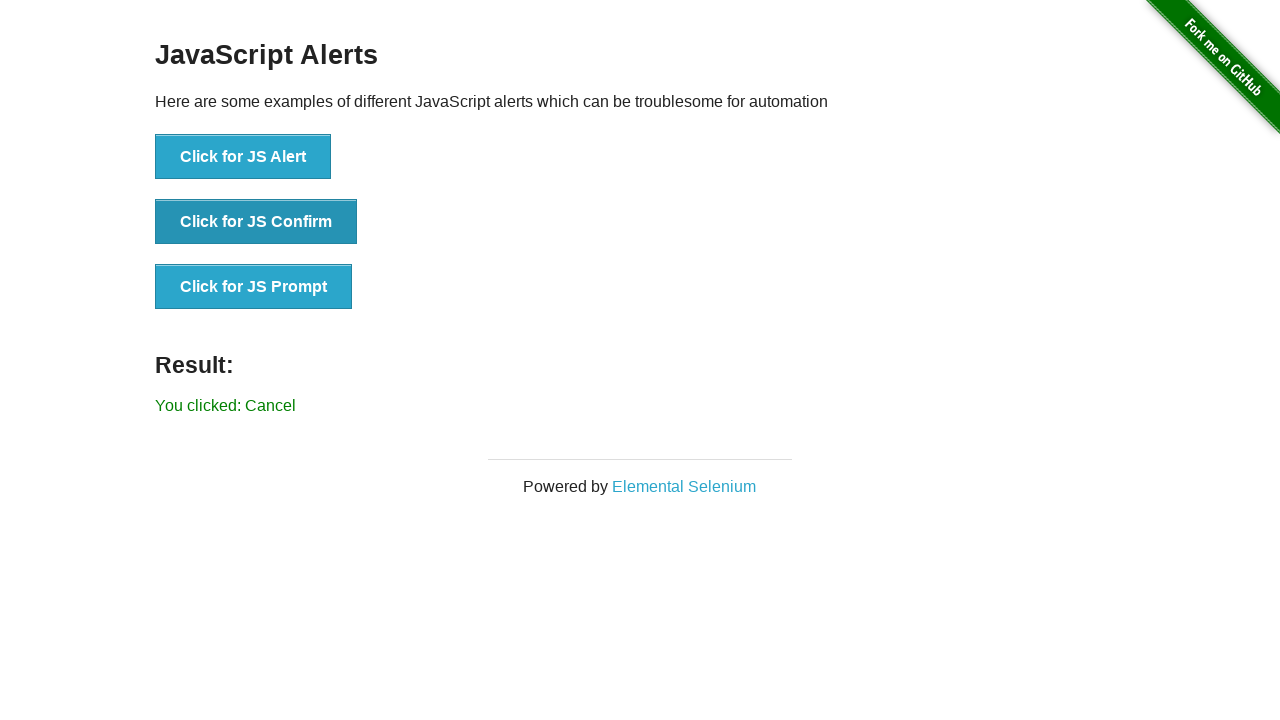

Dialog was dismissed and result element appeared on page
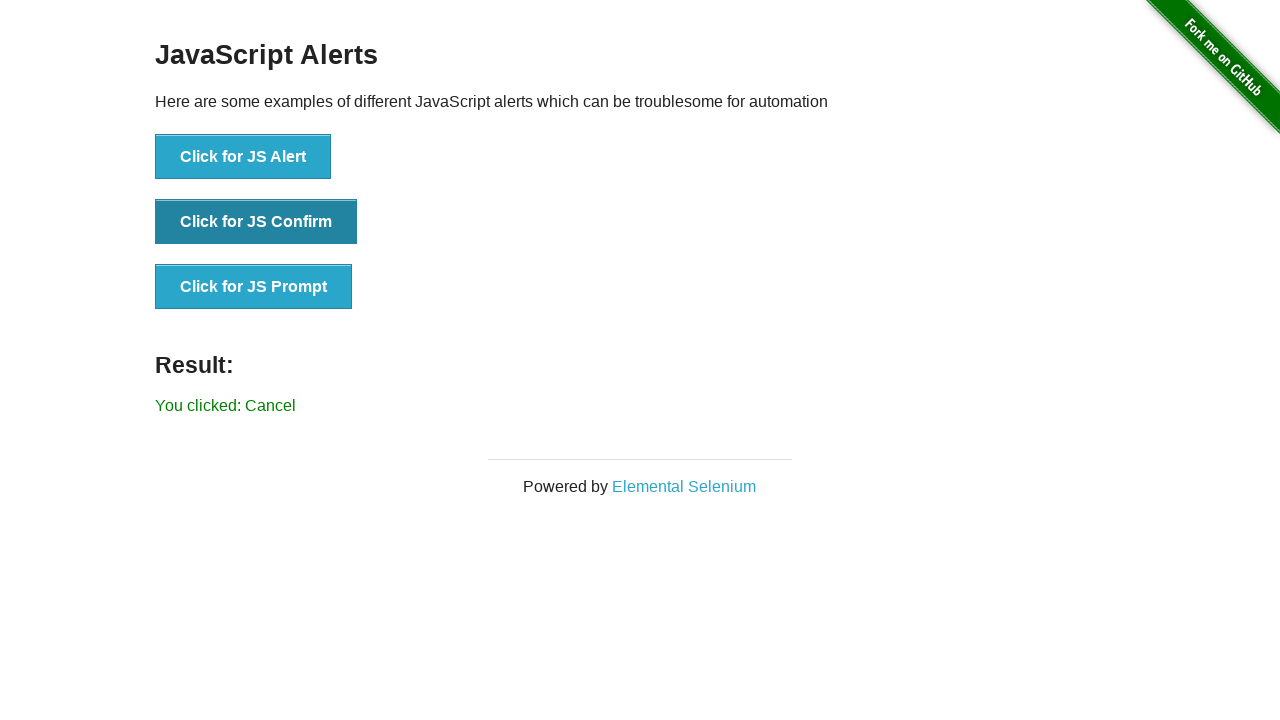

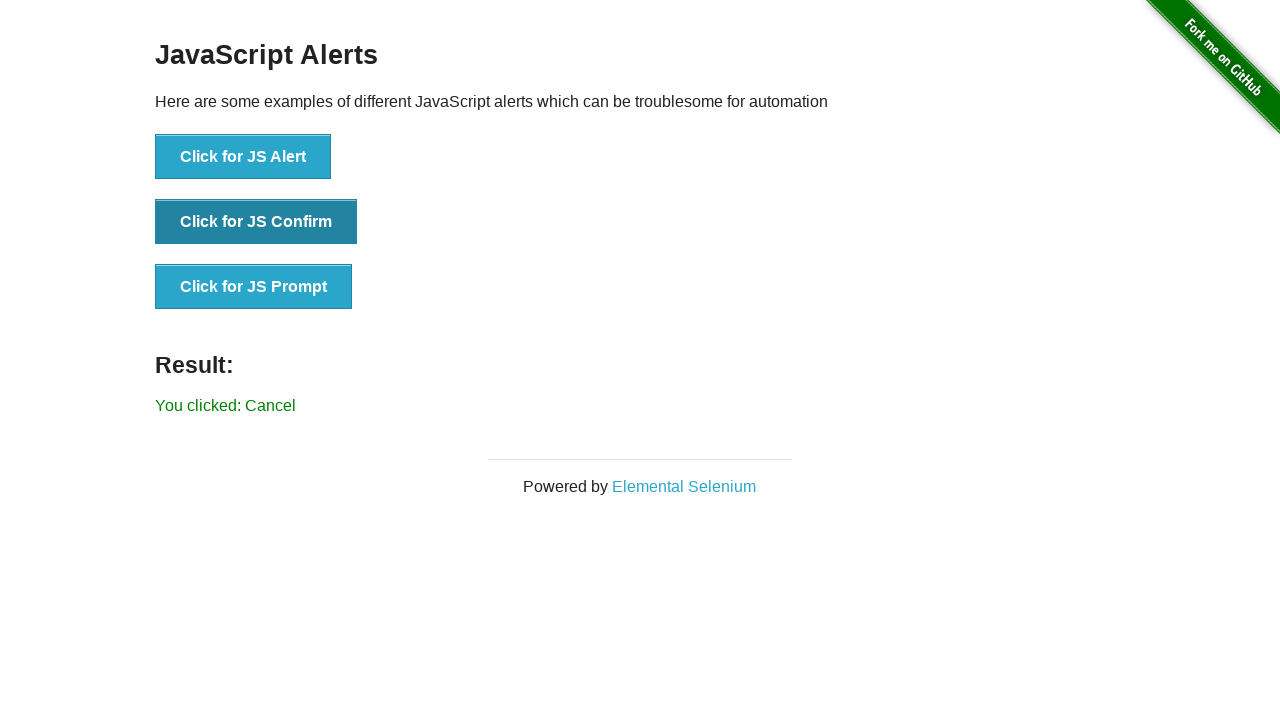